Tests window handling by clicking a button that opens a new window, capturing window handles, and switching back to the parent window.

Starting URL: https://chandanachaitanya.github.io/selenium-practice-site/?languages=Java&enterText=

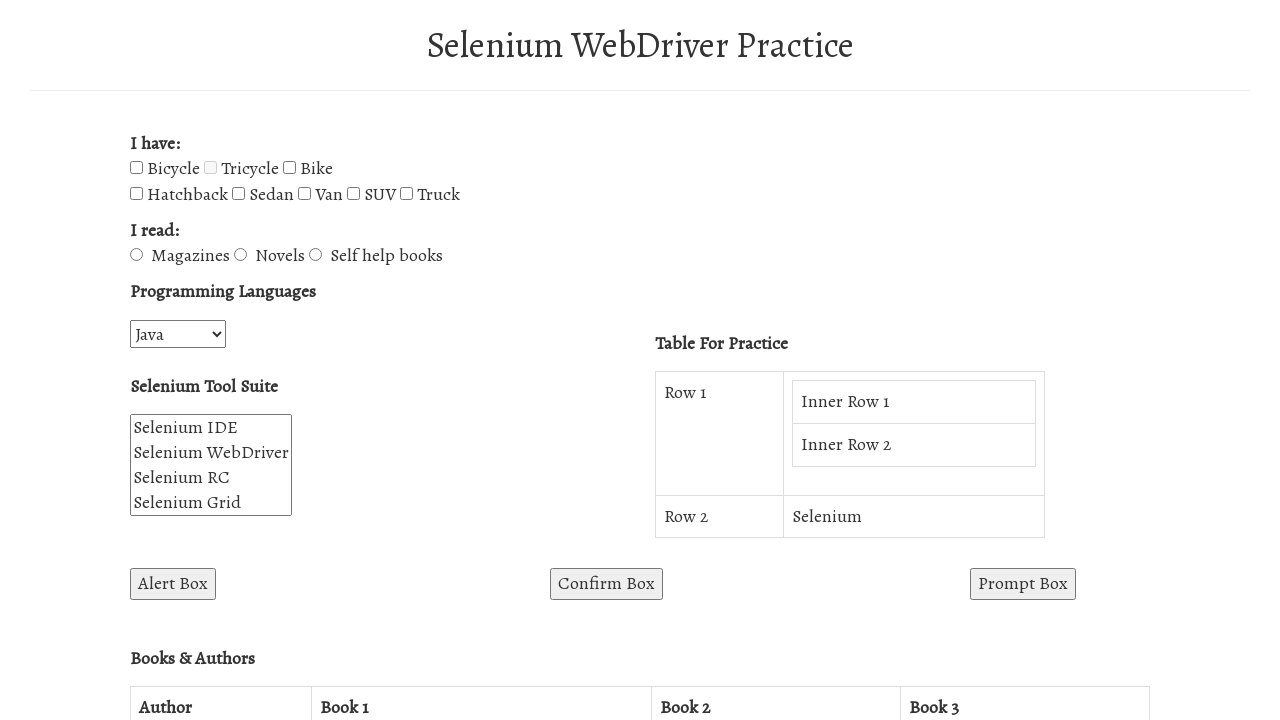

Set viewport size to 1920x1080
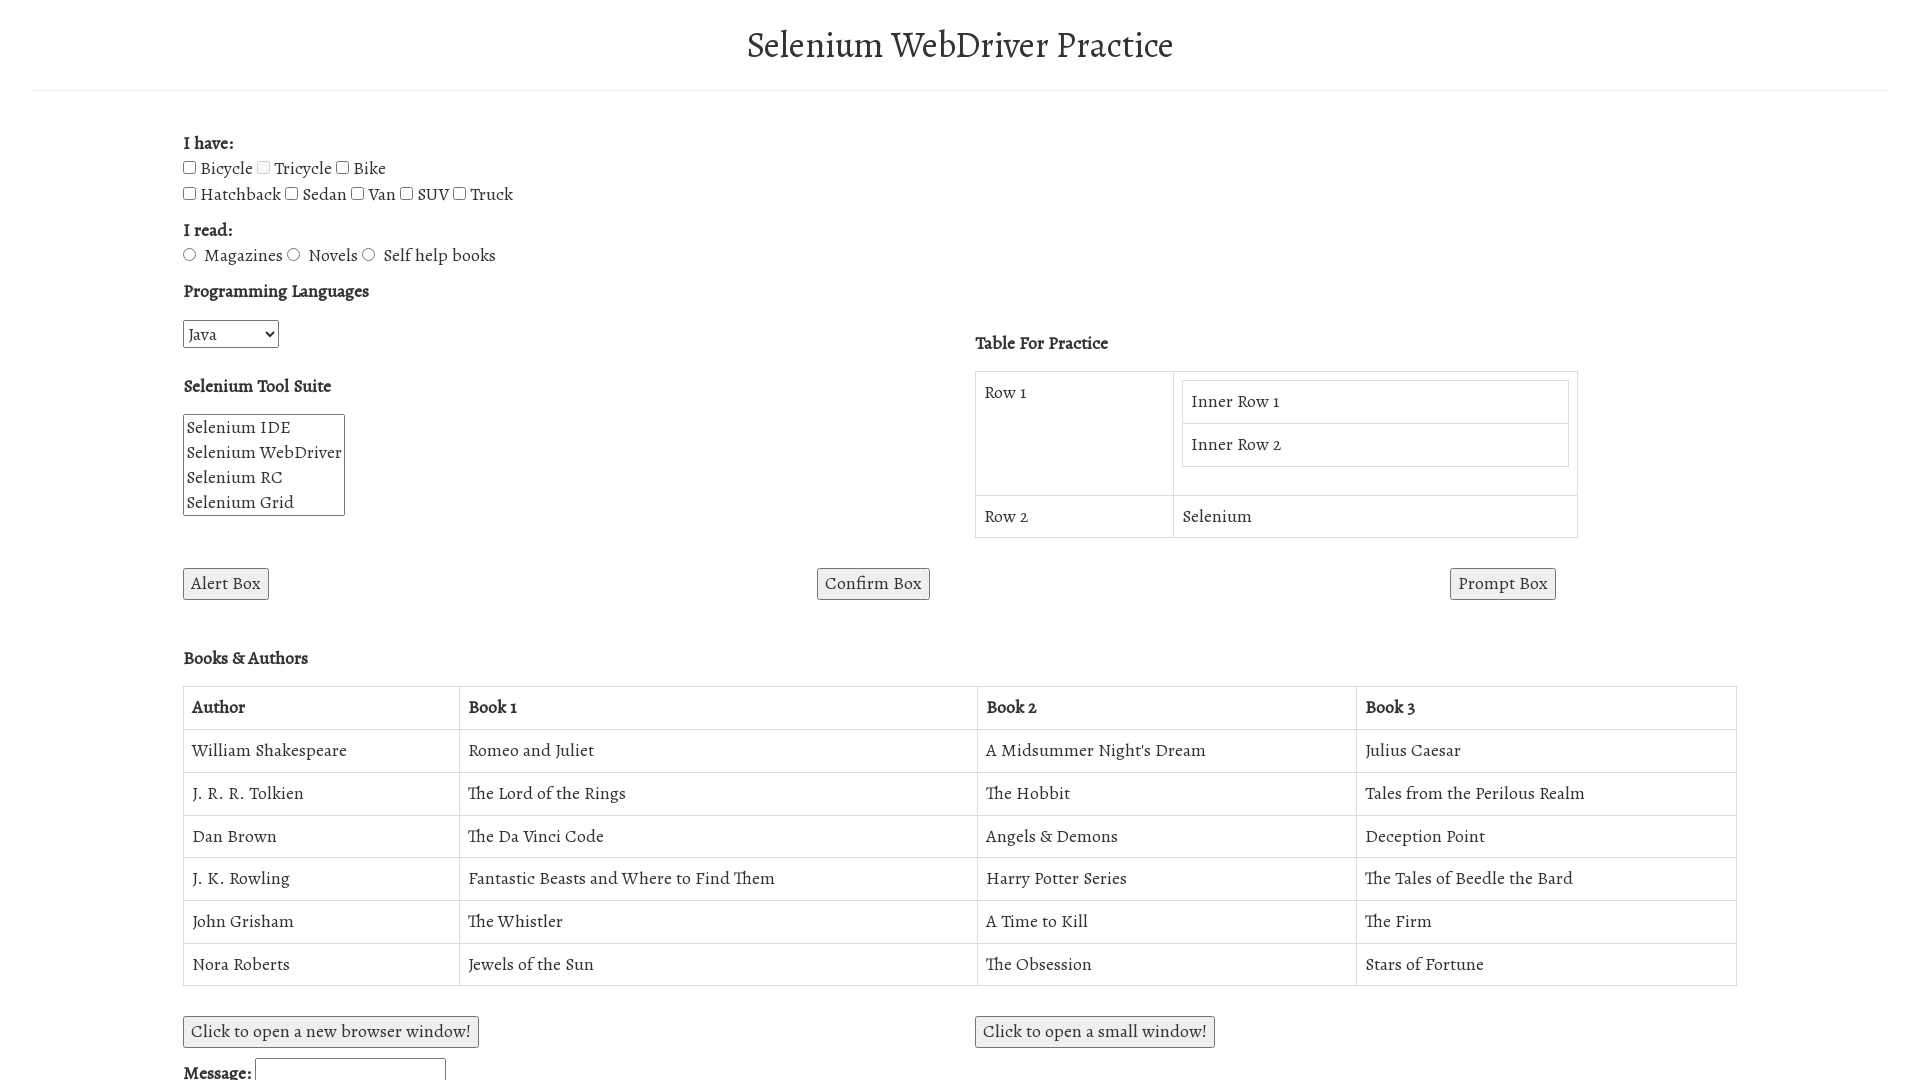

Stored reference to original page
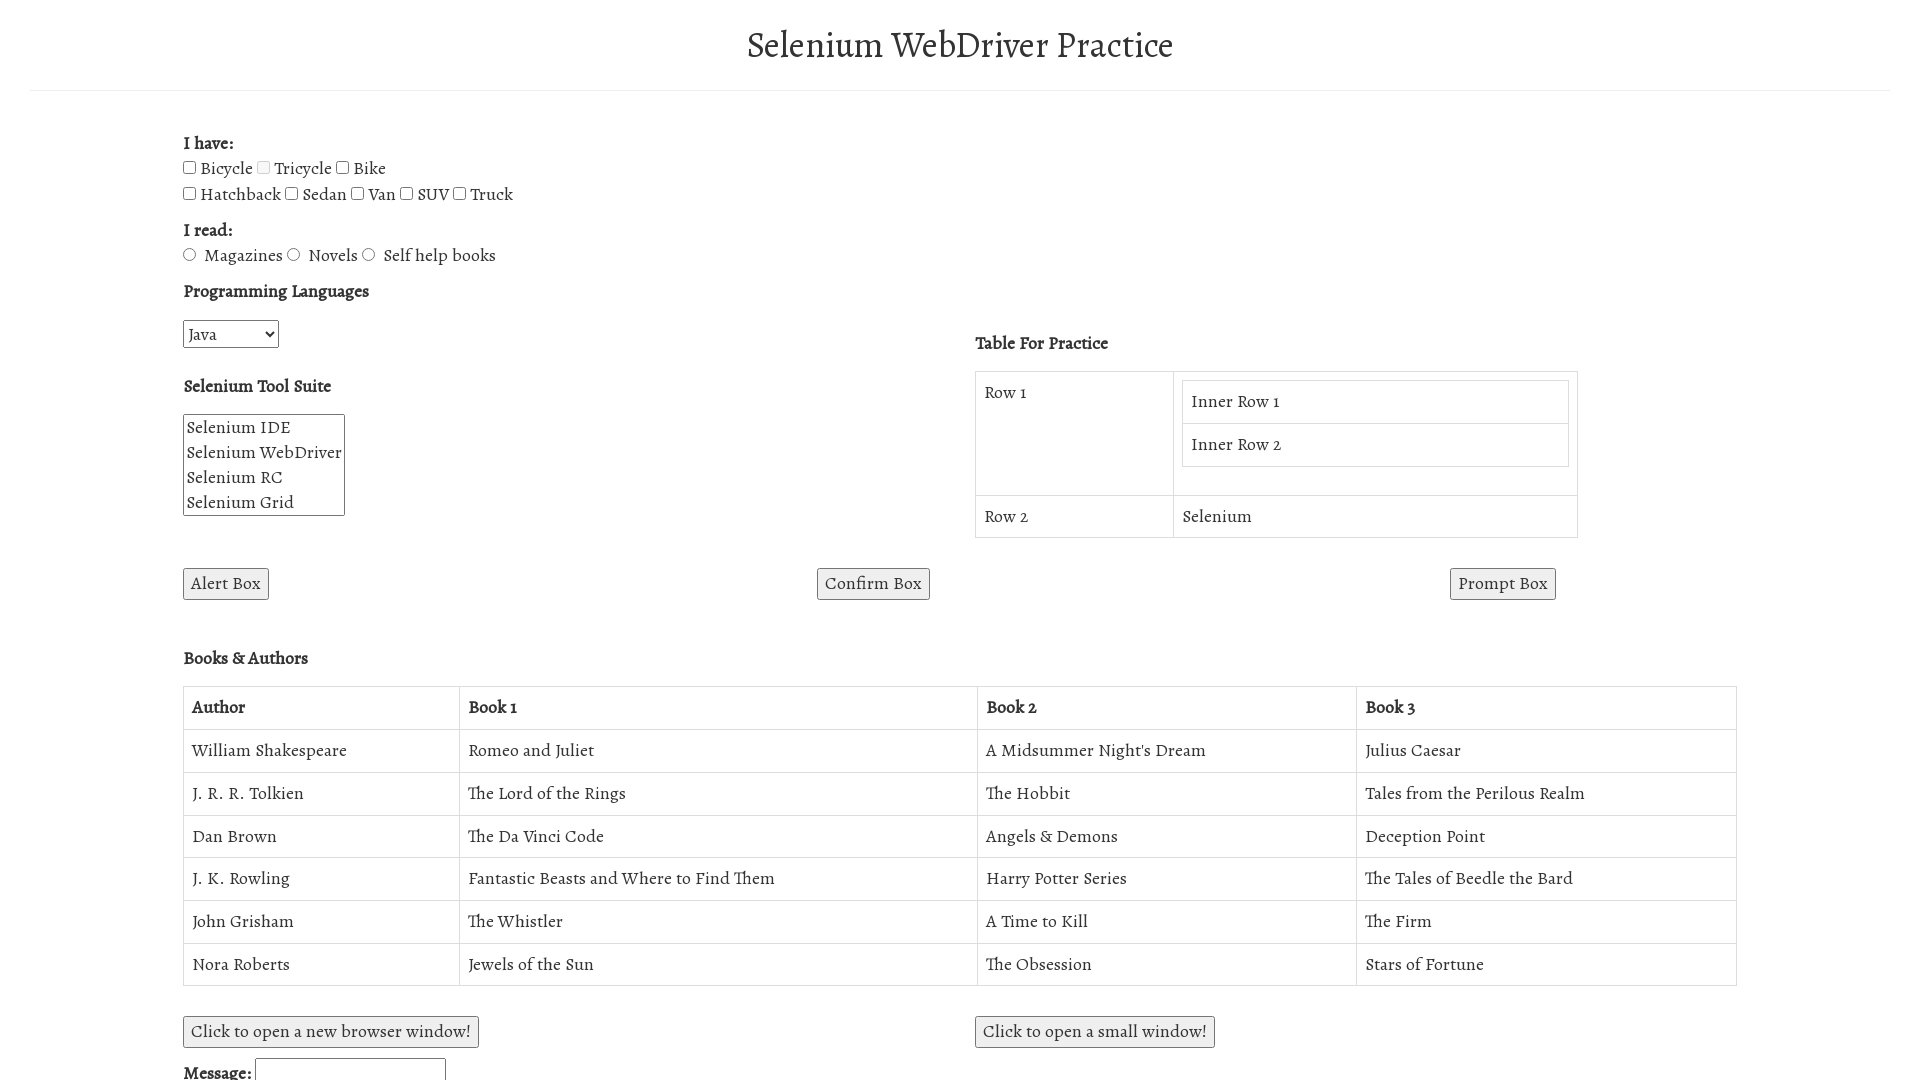

Clicked button that opens a new window at (331, 1032) on button#win1
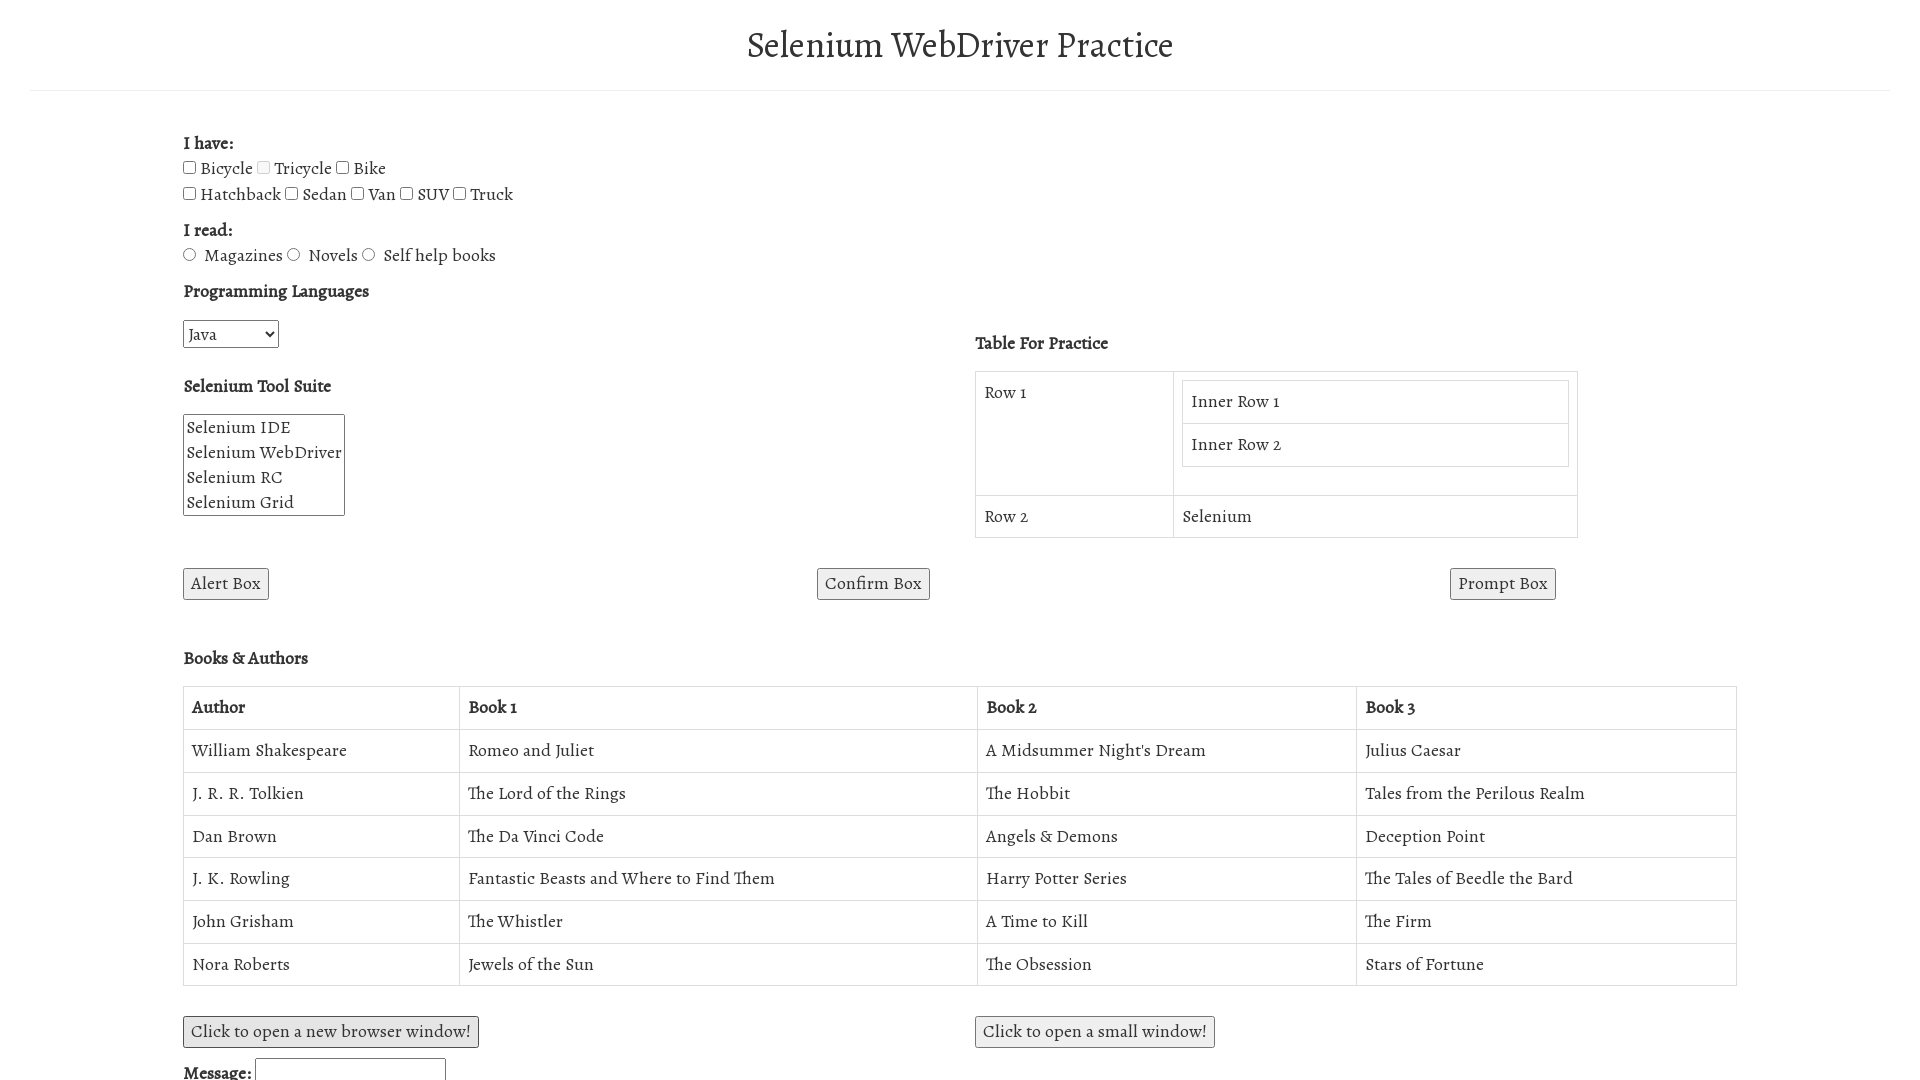

Captured new window handle
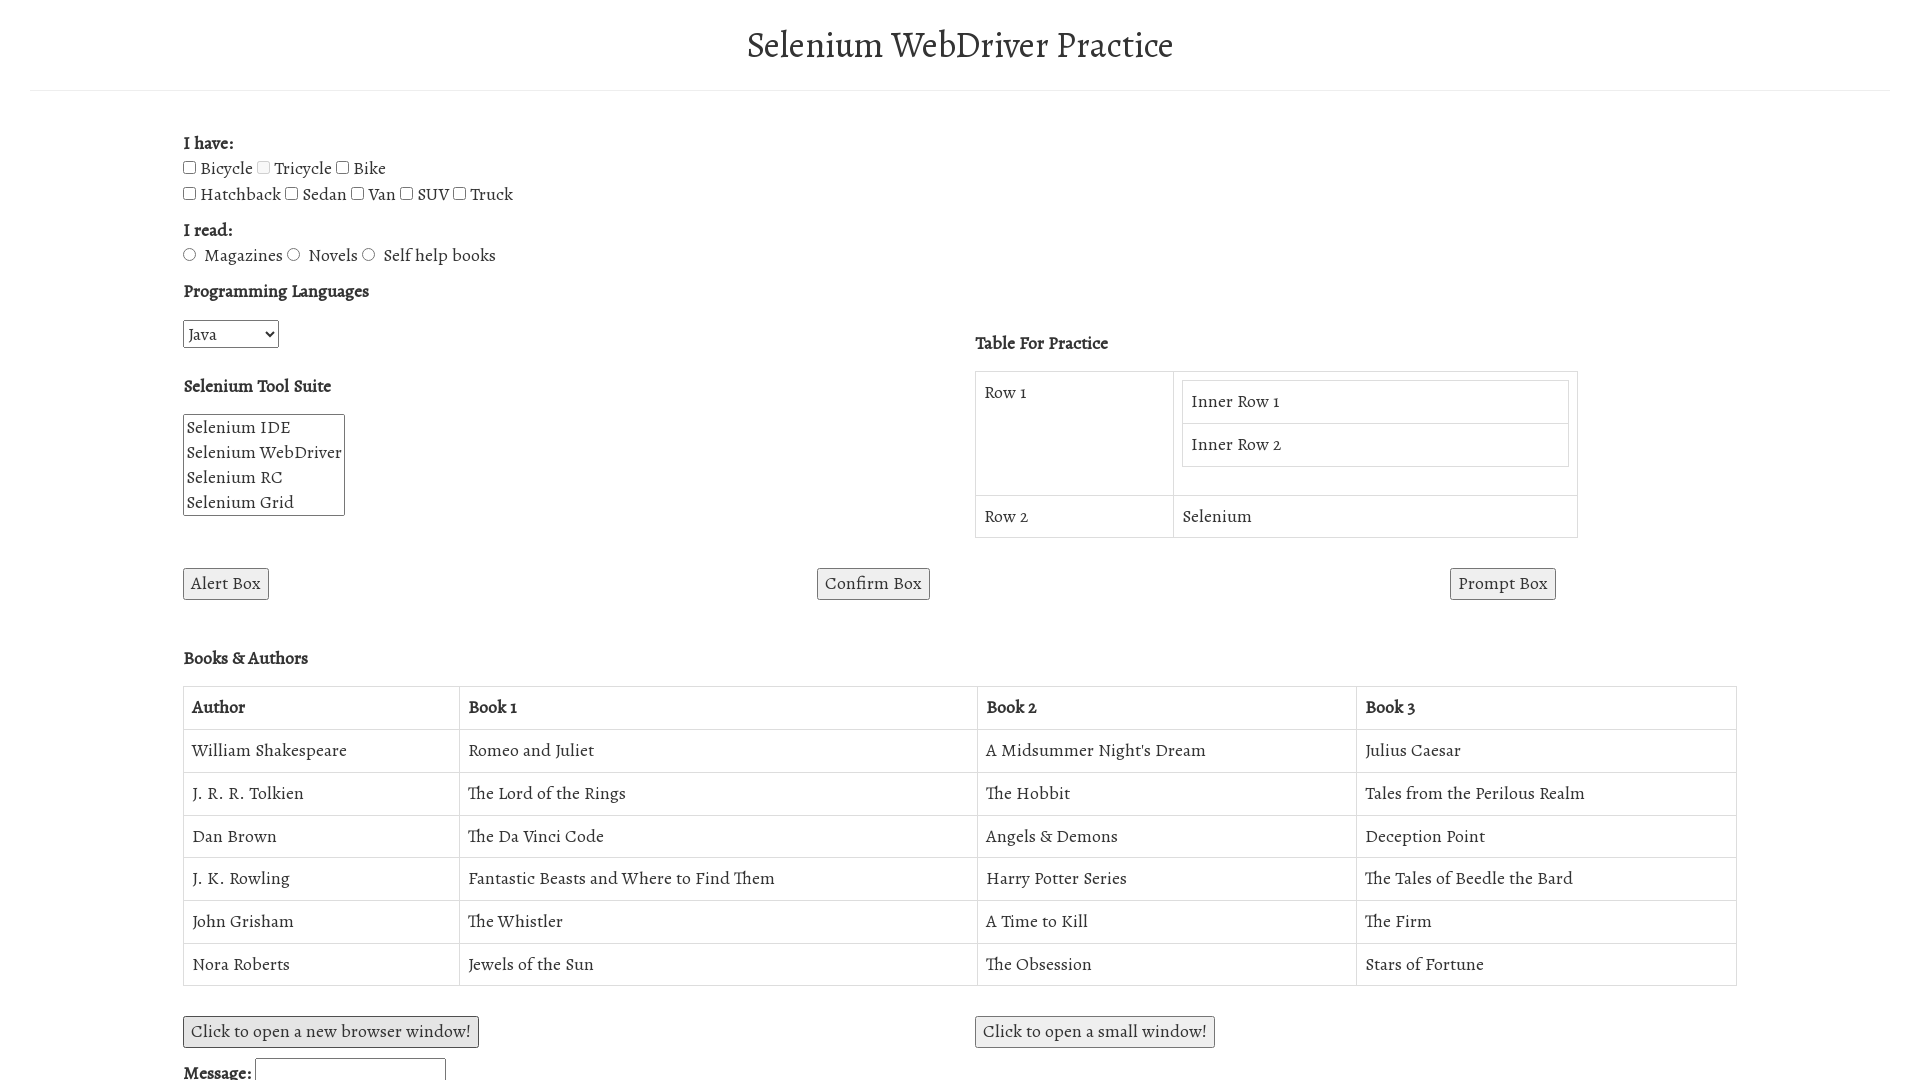

New page loaded successfully
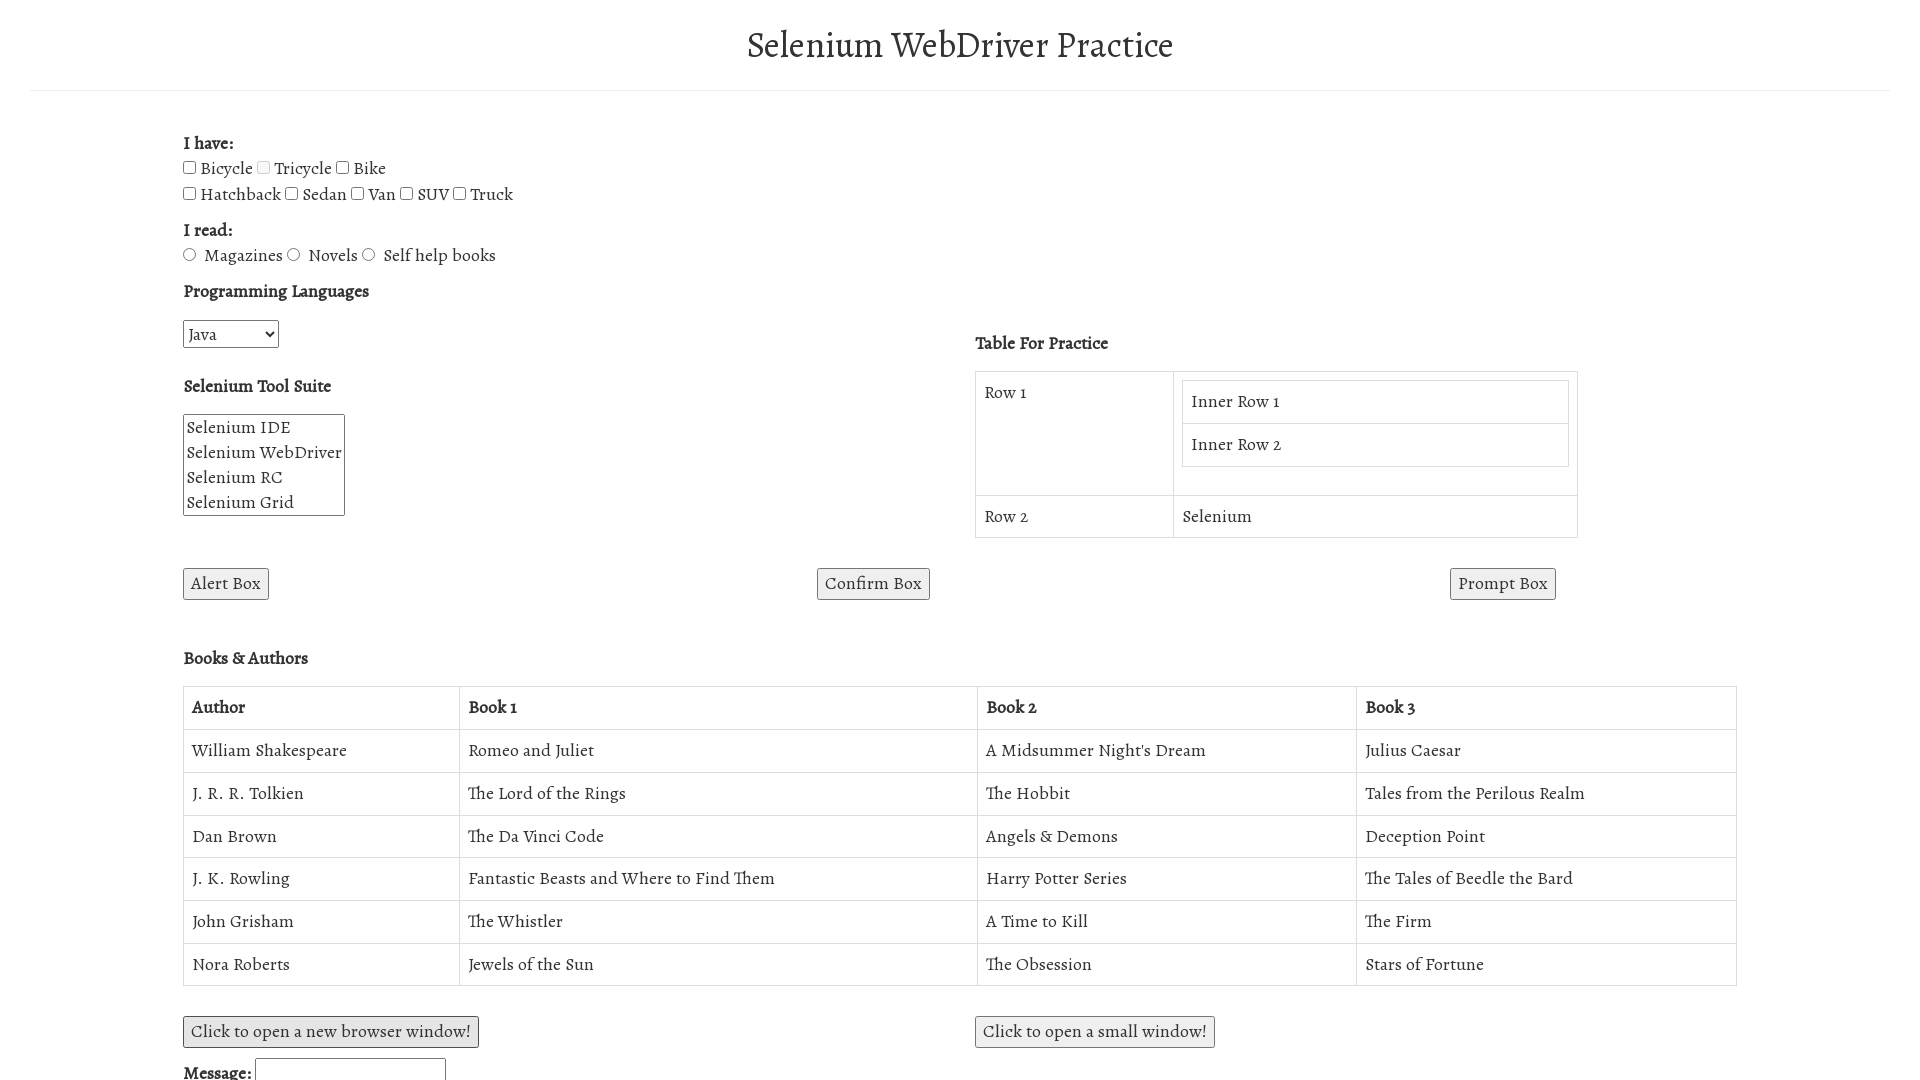

Switched back to original page by bringing it to focus
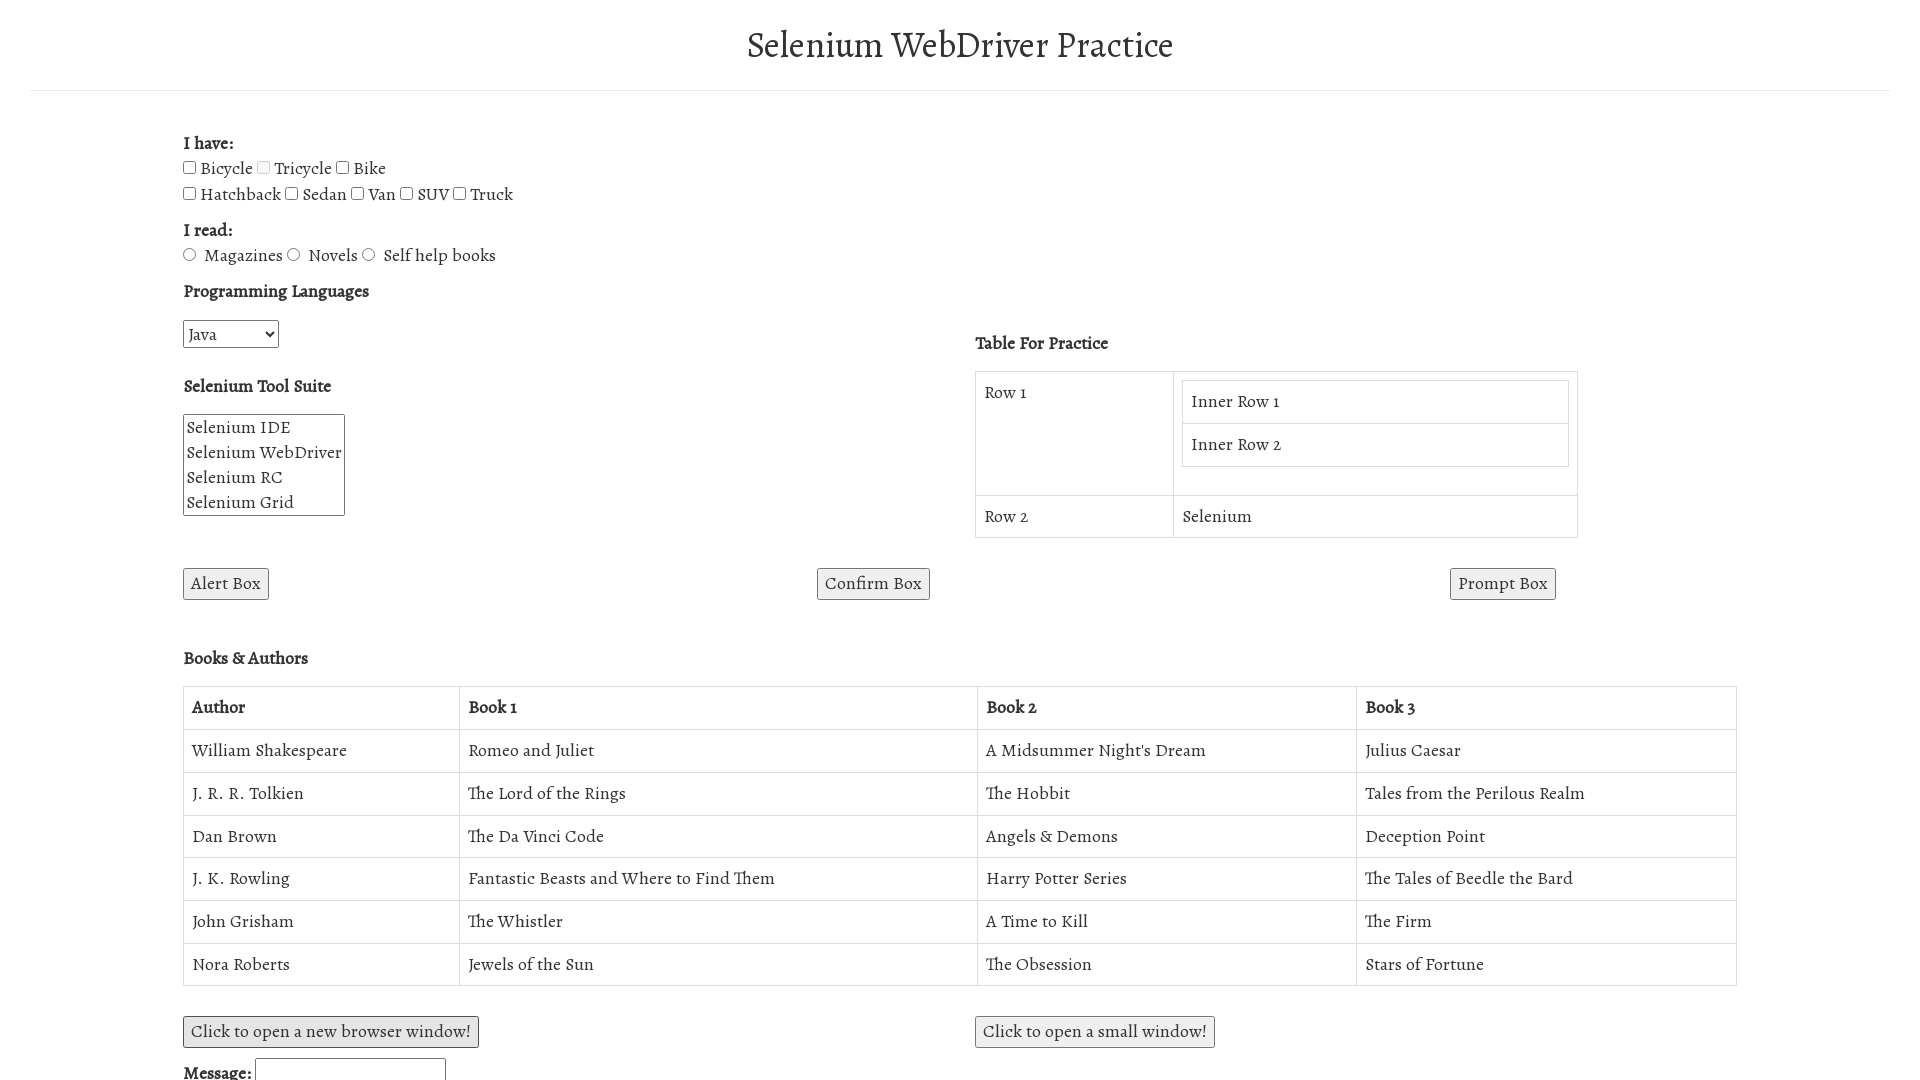

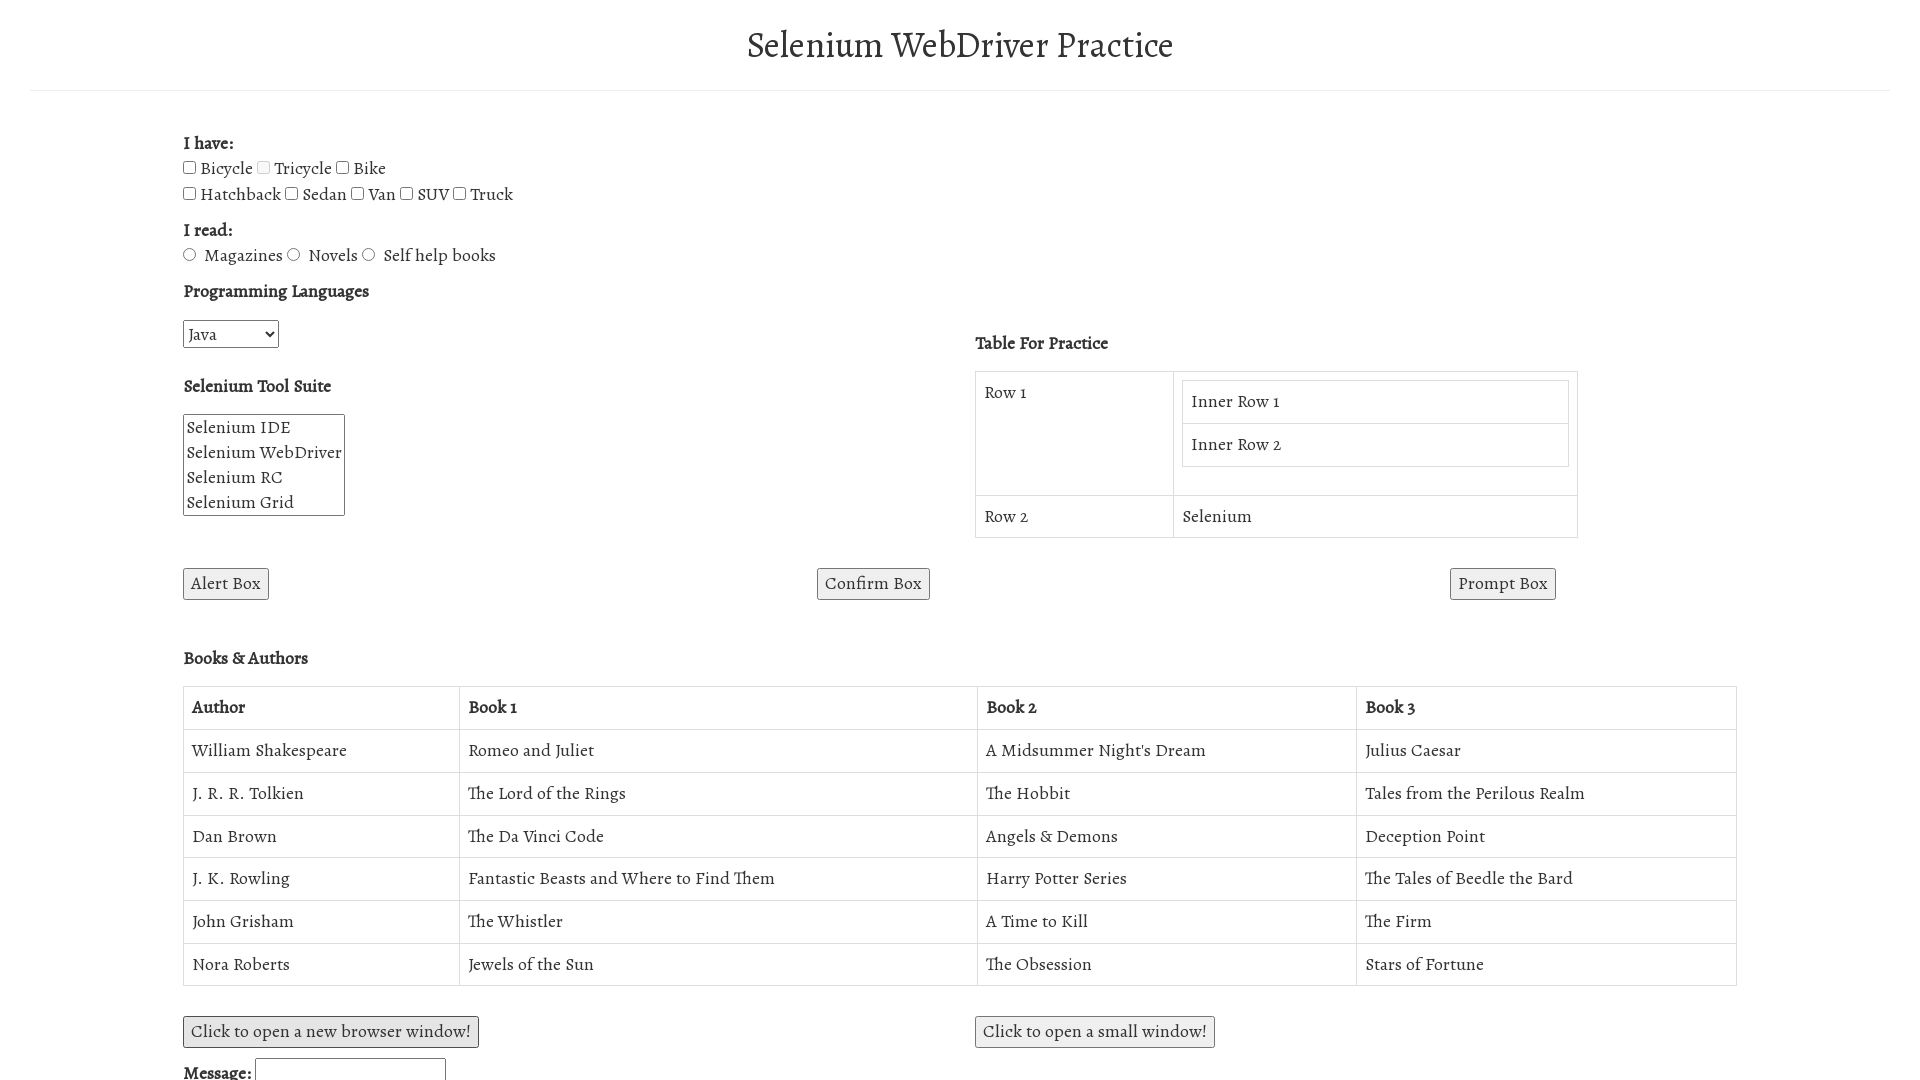